Fills out a practice form with personal information including first name, last name, gender selection, country, mobile number, and email address

Starting URL: https://app.cloudqa.io/home/AutomationPracticeForm

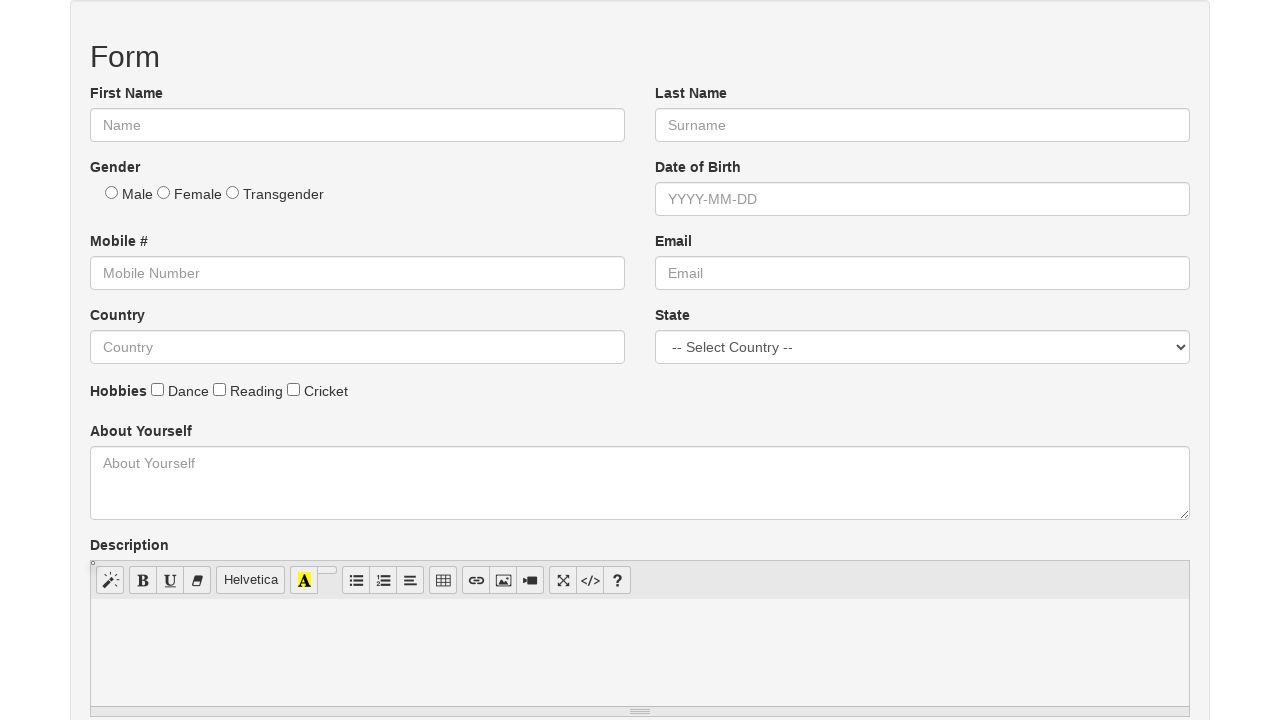

Waited for first name field to be visible
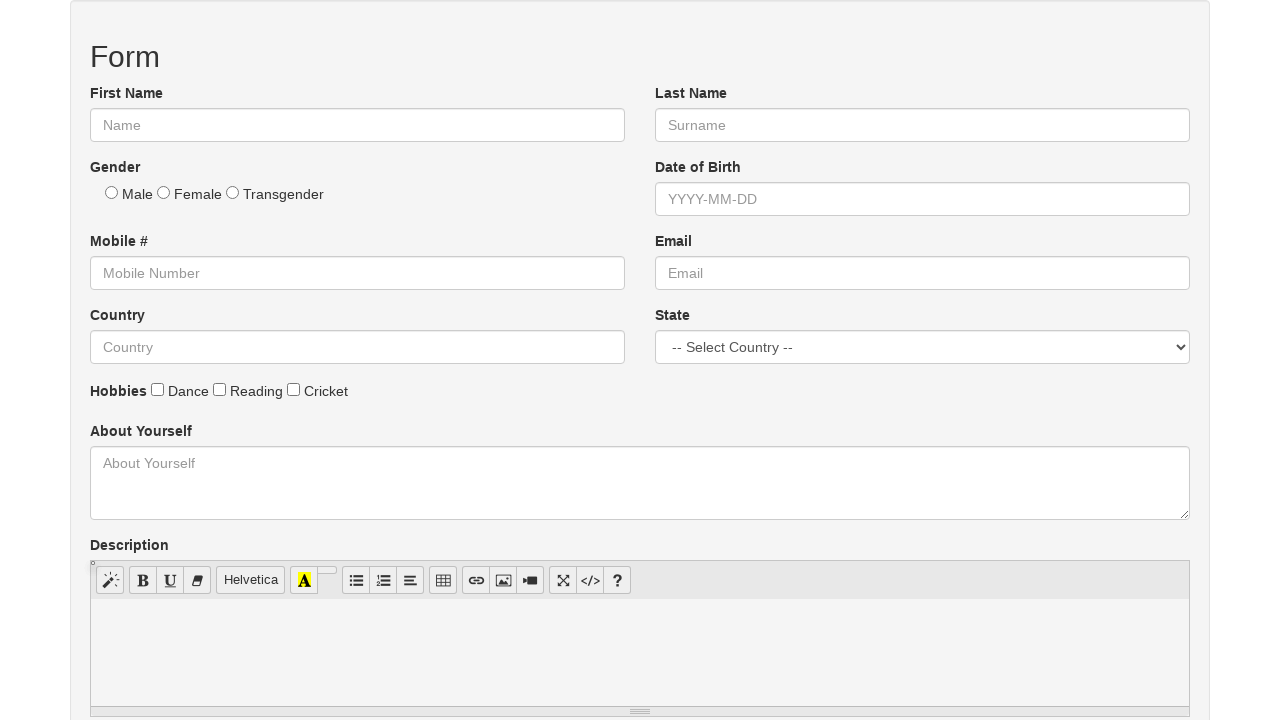

Filled first name field with 'John' on #fname
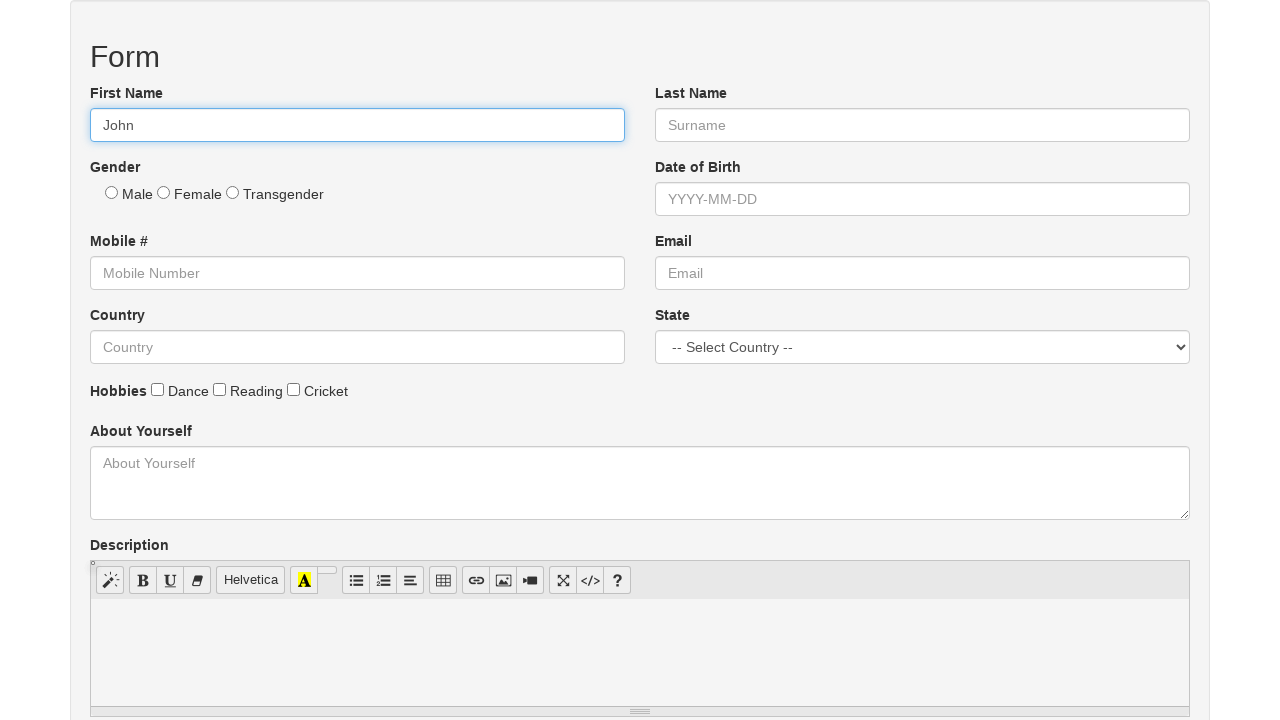

Selected male gender option at (112, 192) on #male
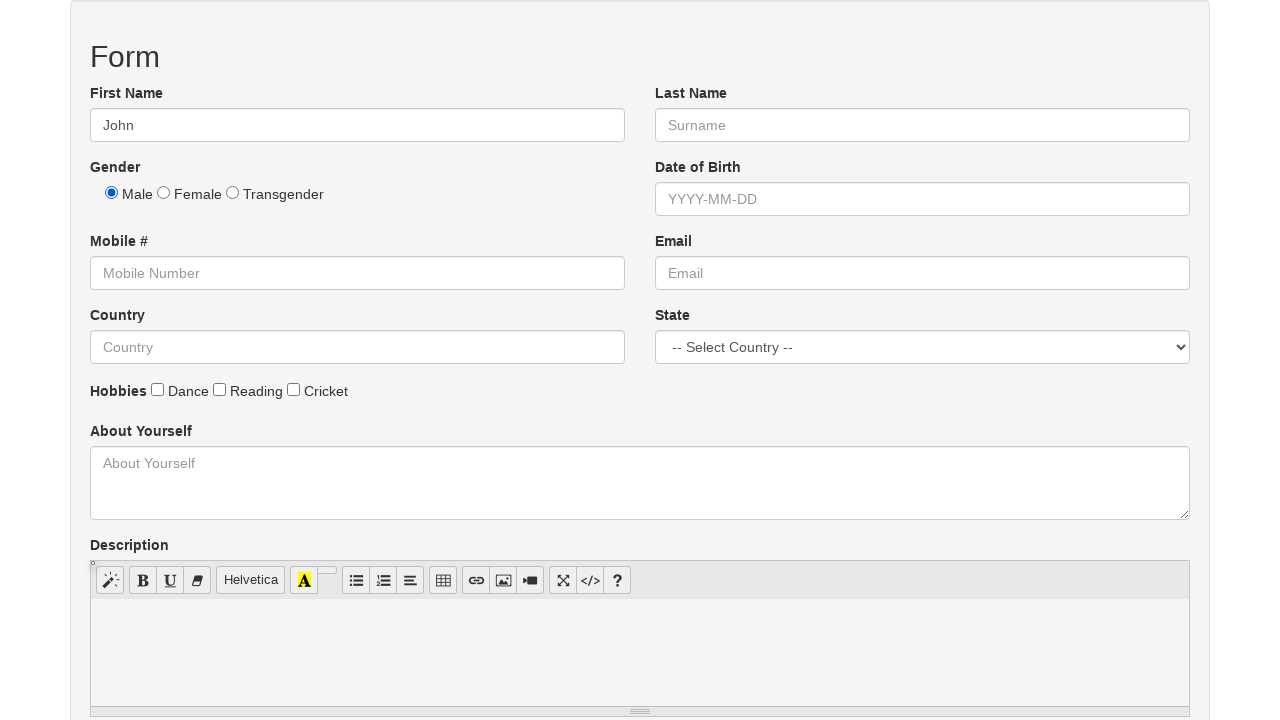

Filled country field with 'India' on #country
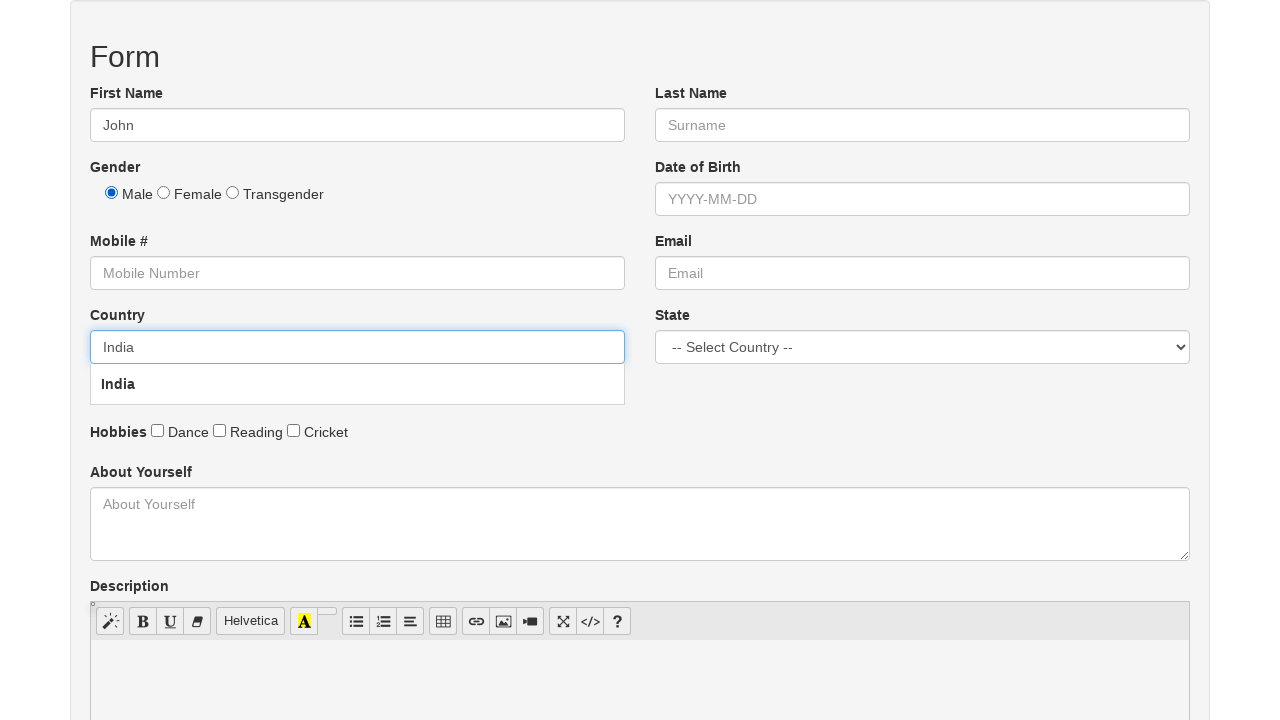

Filled last name field with 'Doe' on #lname
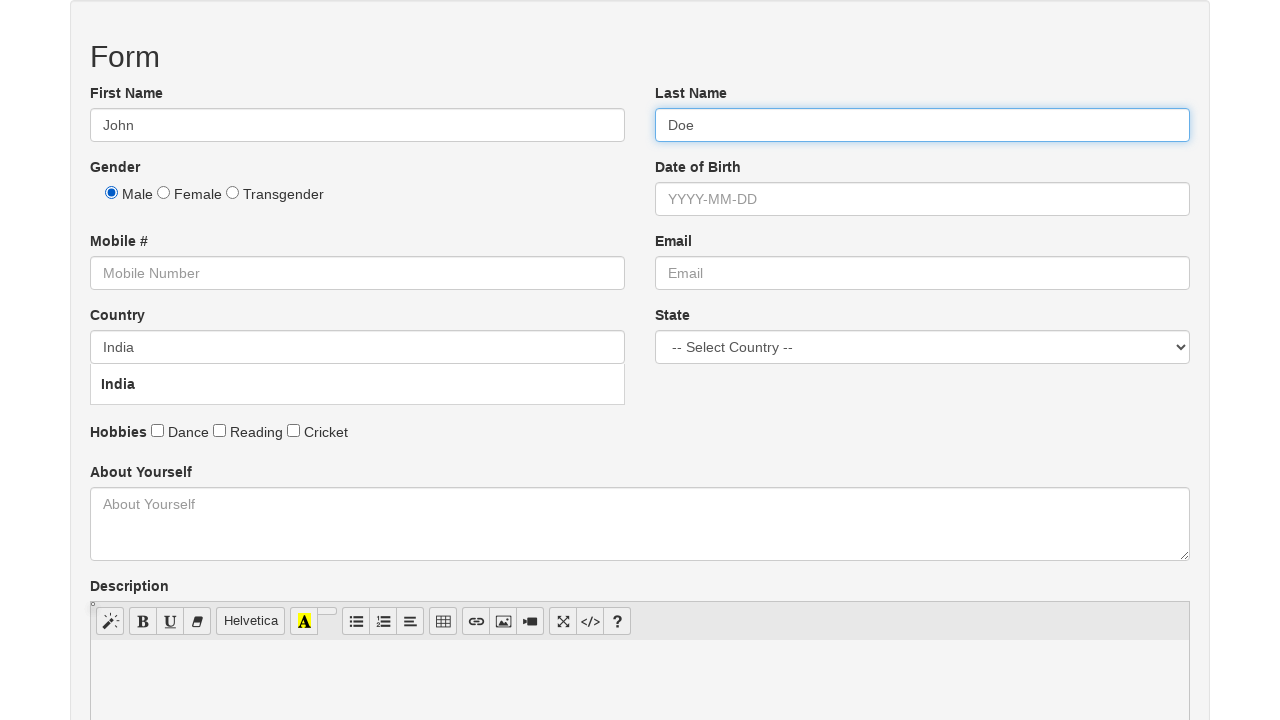

Filled mobile number field with '9876543210' on #mobile
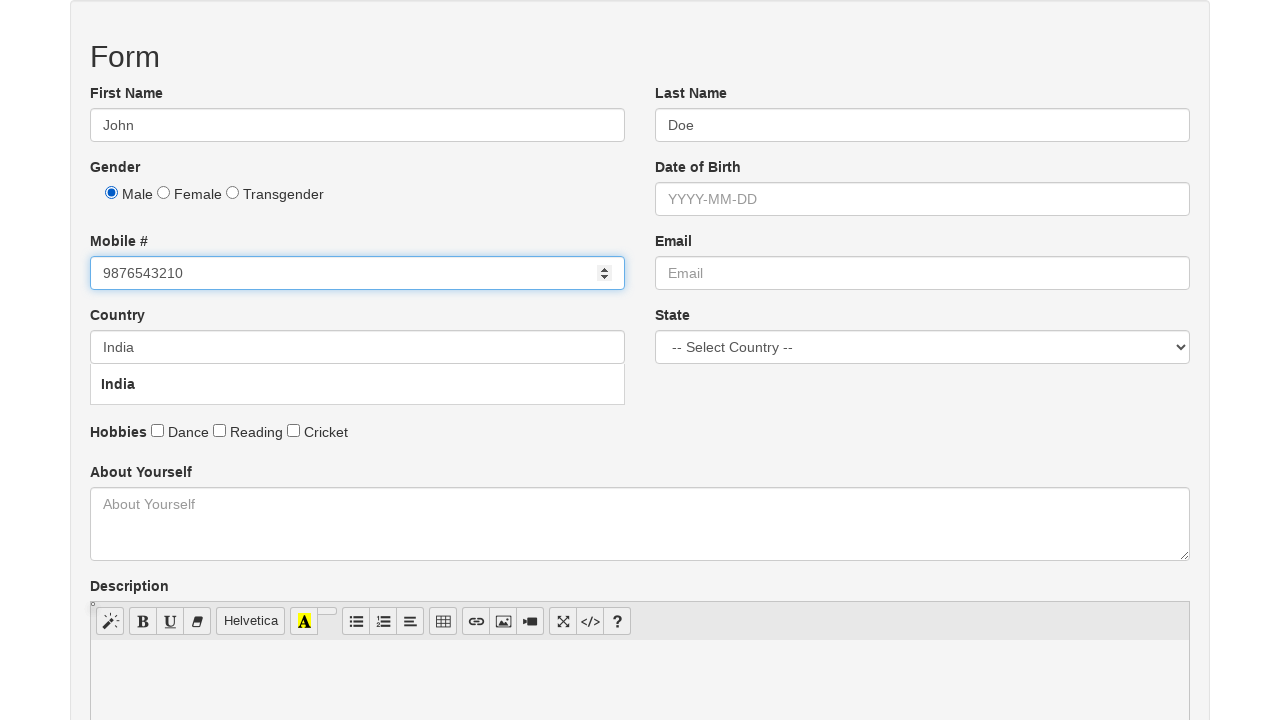

Filled email field with 'john.doe@example.com' on #email
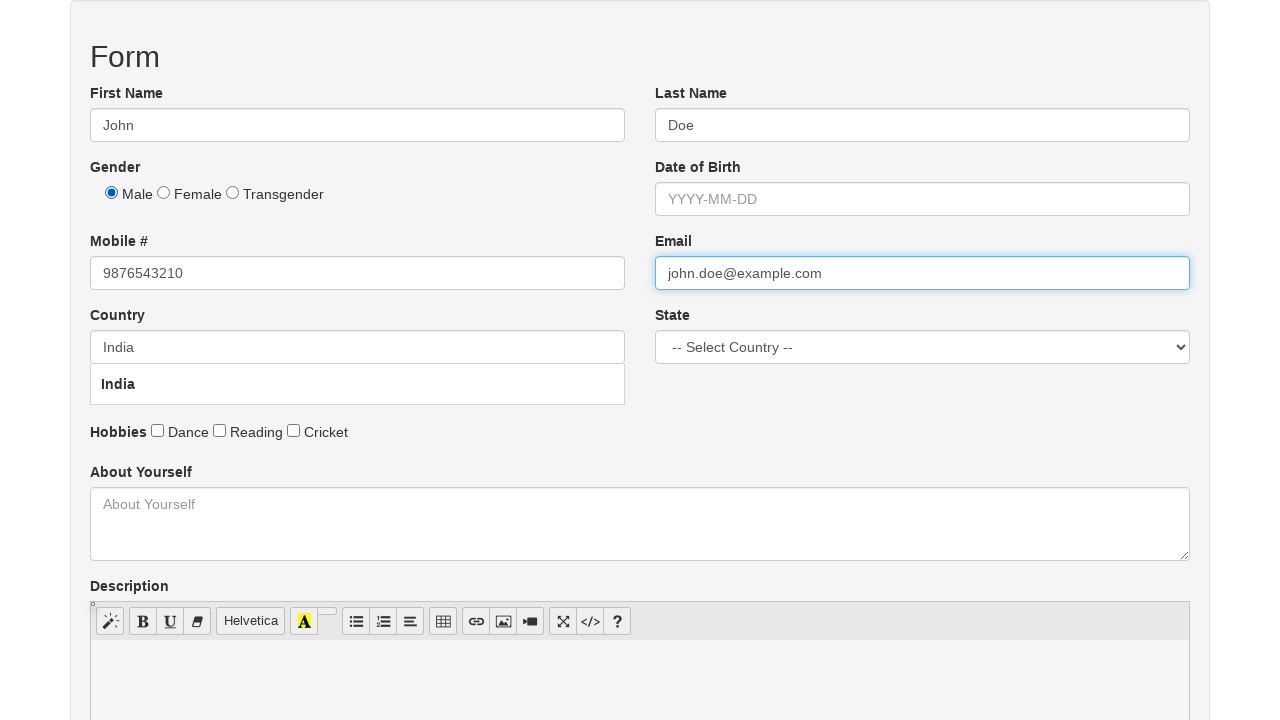

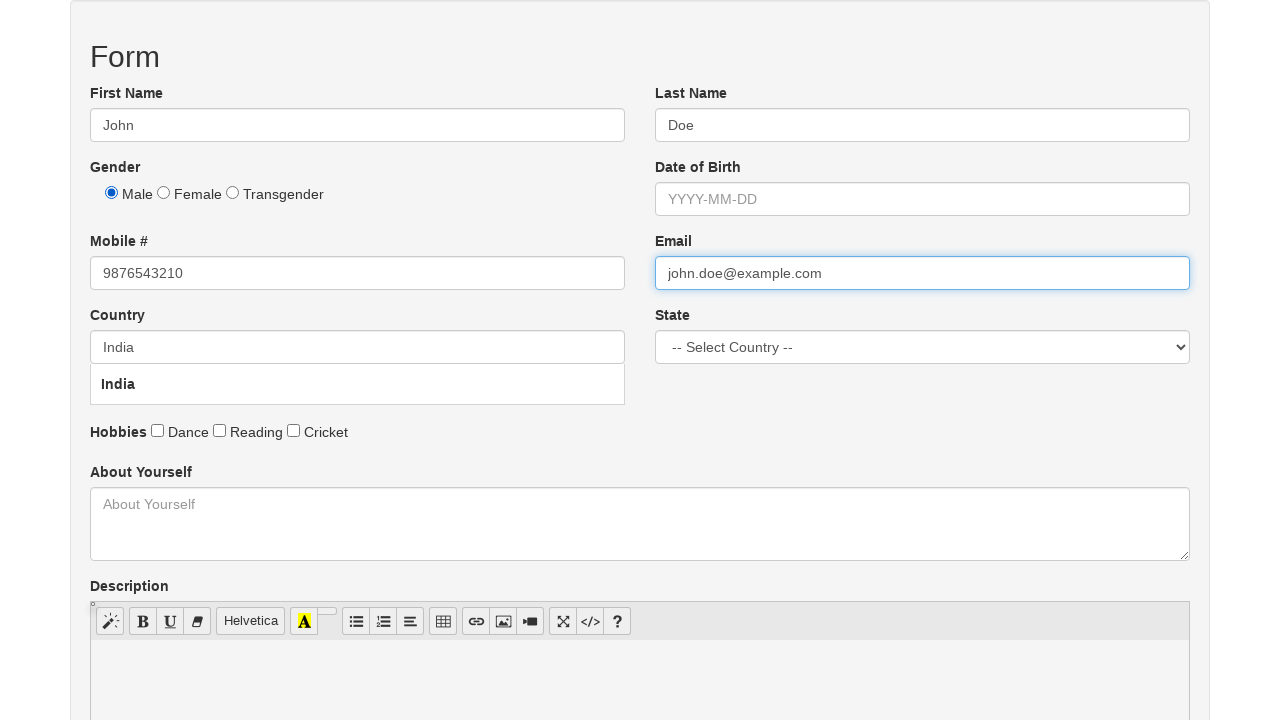